Tests the SMV regulatory consultation form by selecting a year from a dropdown and clicking the search button to load results.

Starting URL: https://www.smv.gob.pe/ServicioConsultaNormas/Frm_Resoluciones?data=28E2BCB3AAF0F6112BFB80F90A370B9923A973B3D2

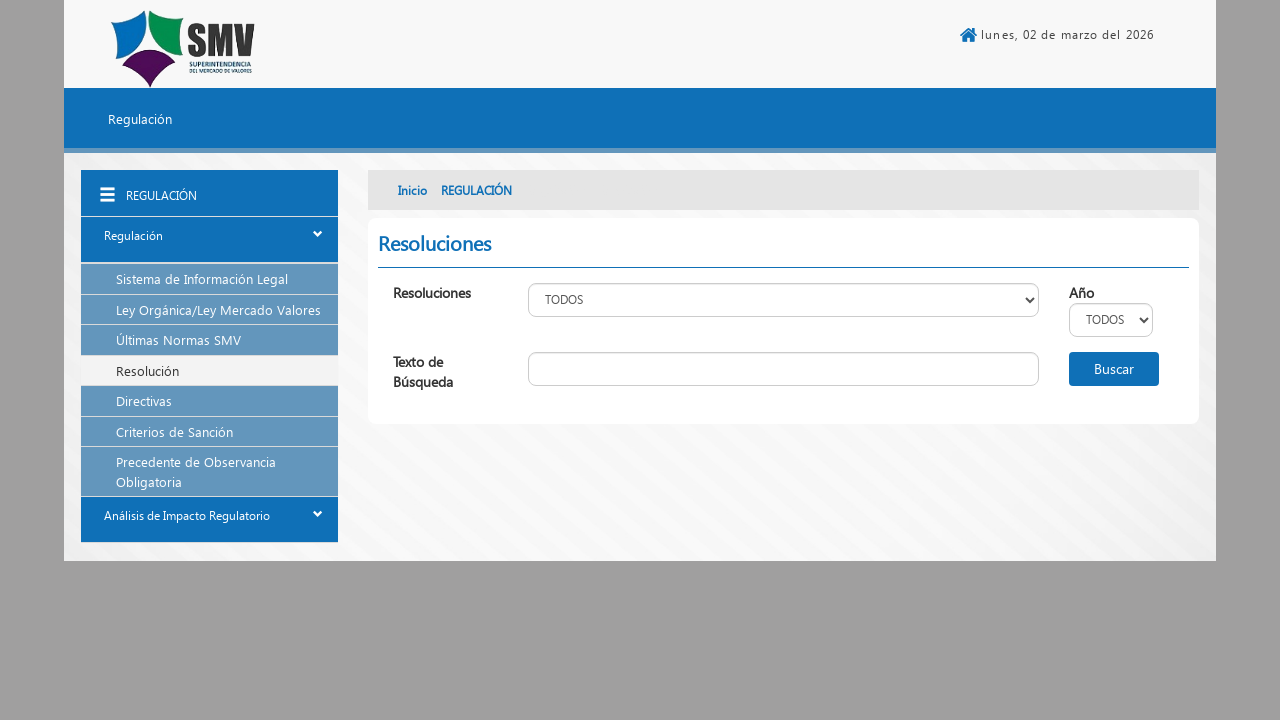

Waited for year dropdown to be present
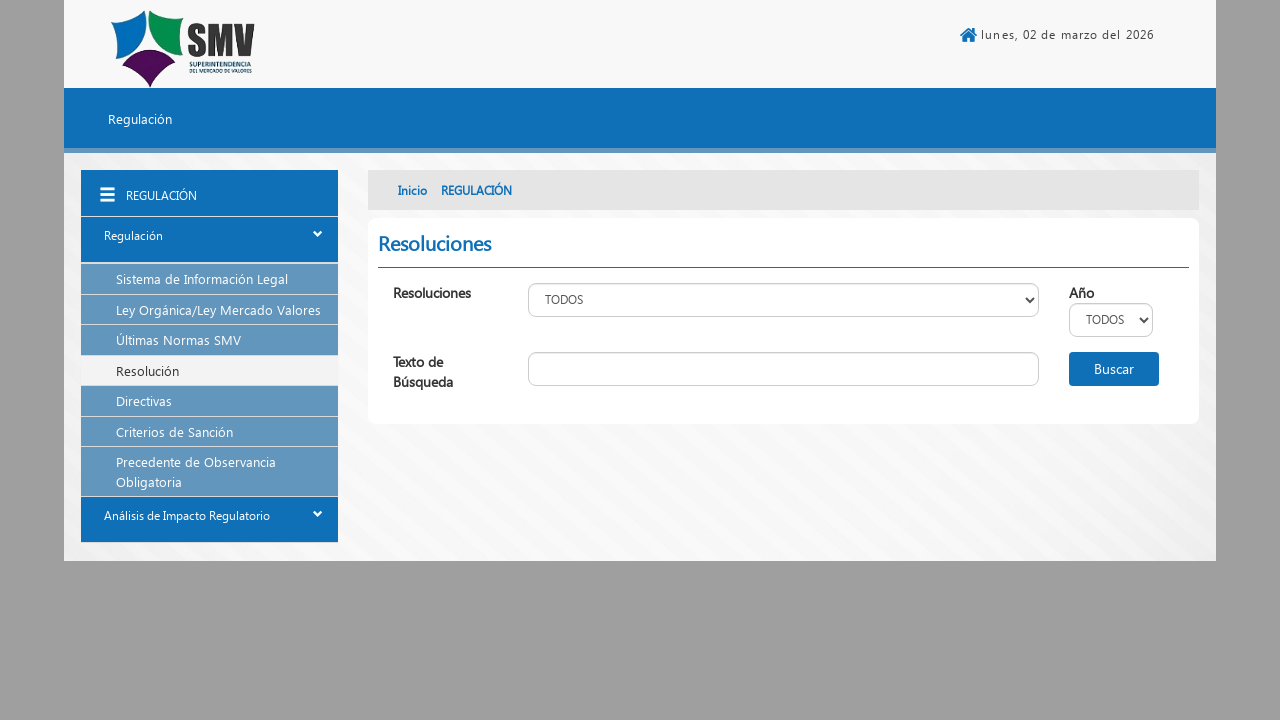

Selected year 2025 from dropdown on #MainContent_lisAnio
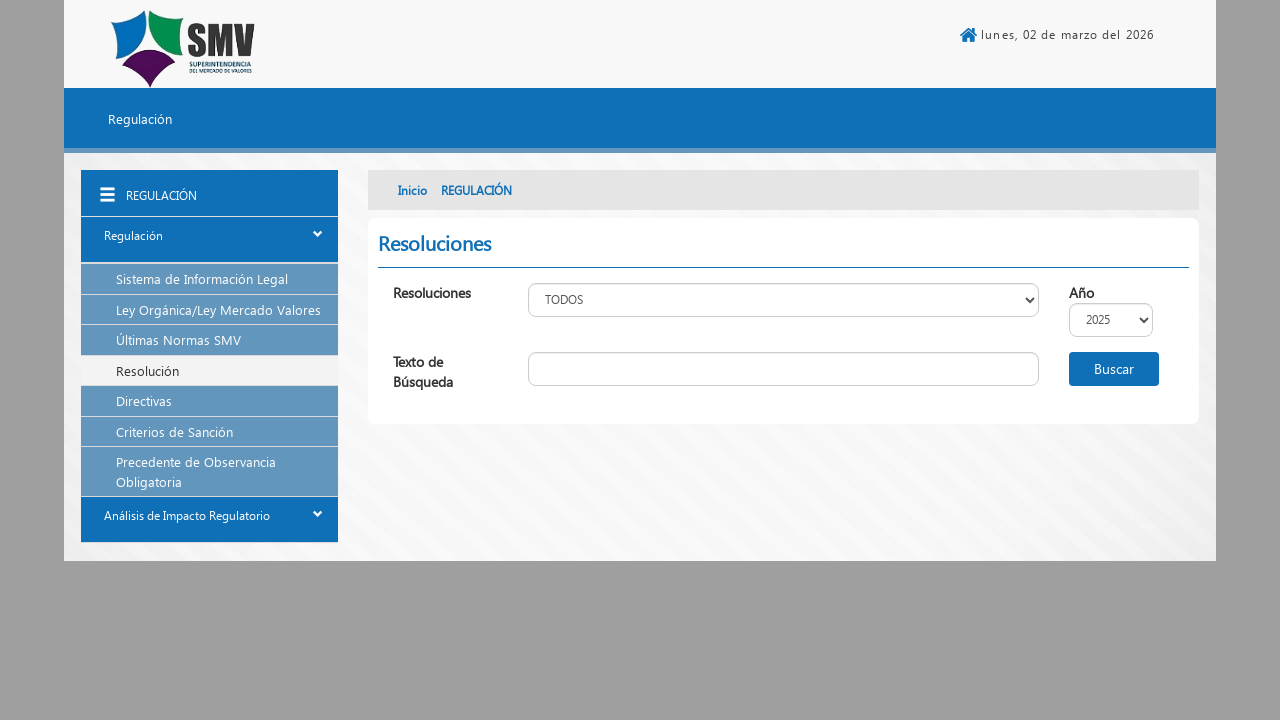

Clicked search button to load results at (1114, 369) on #btnConsultar
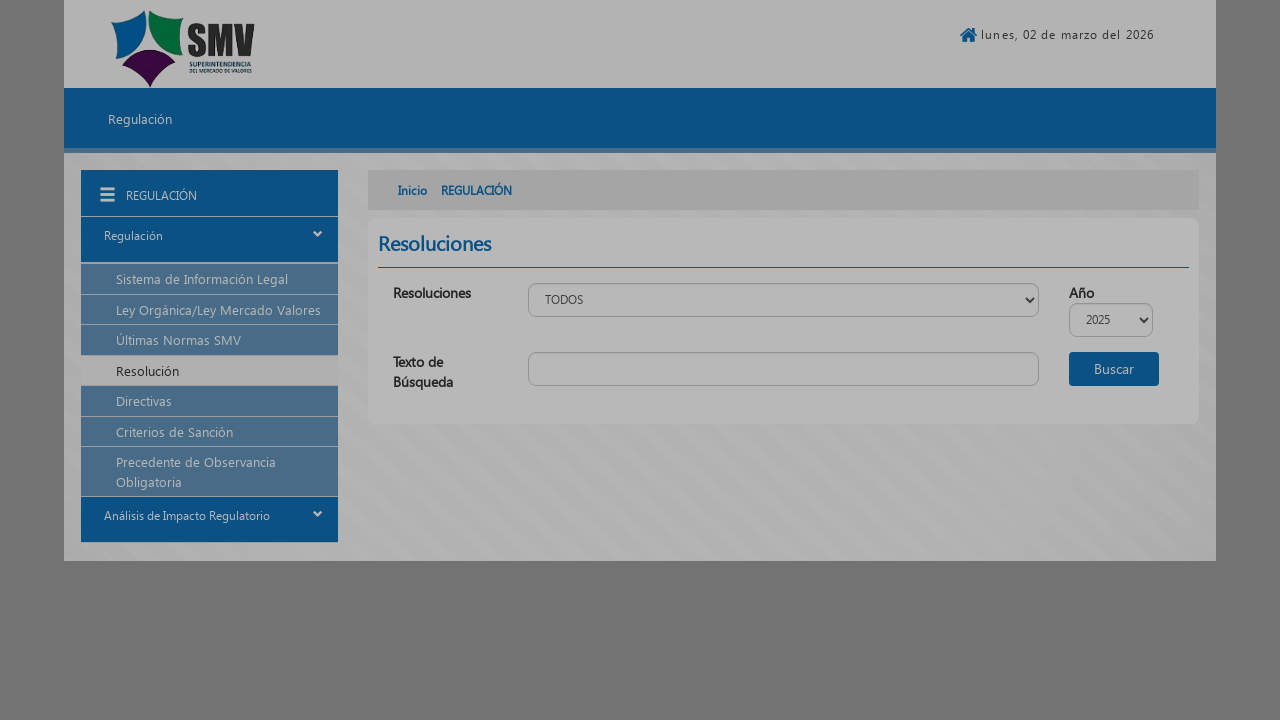

Results table loaded successfully
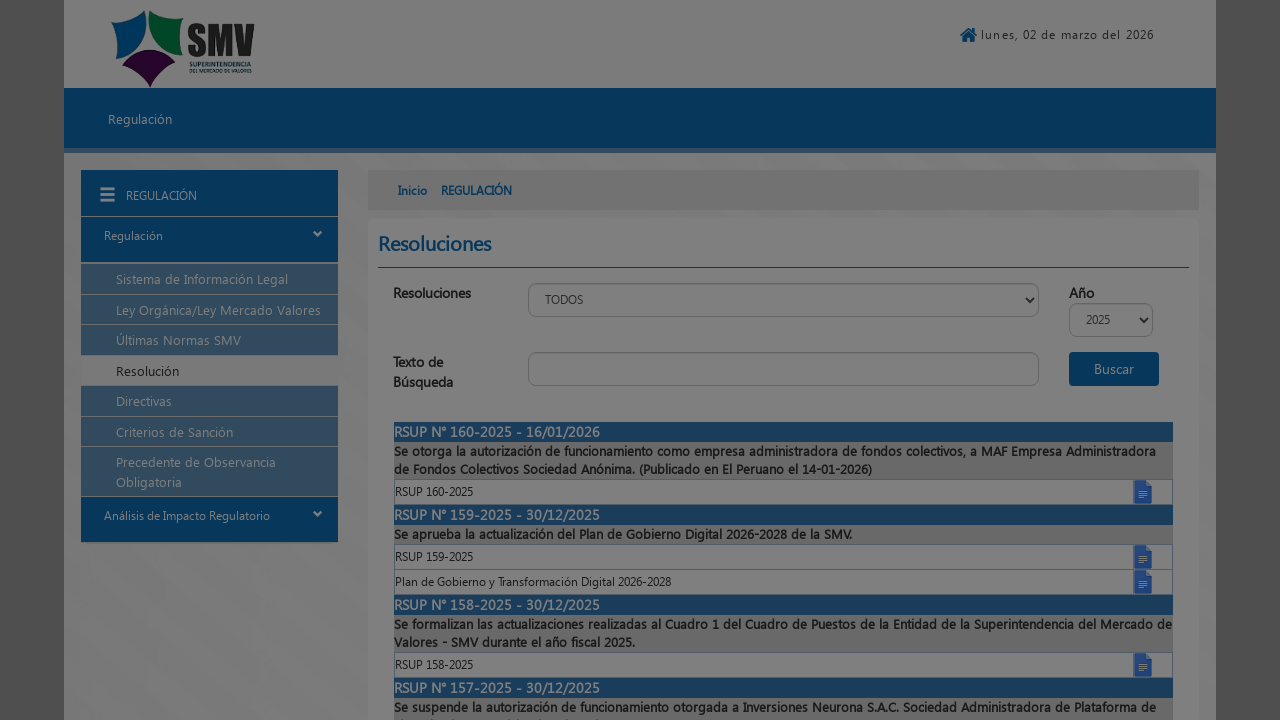

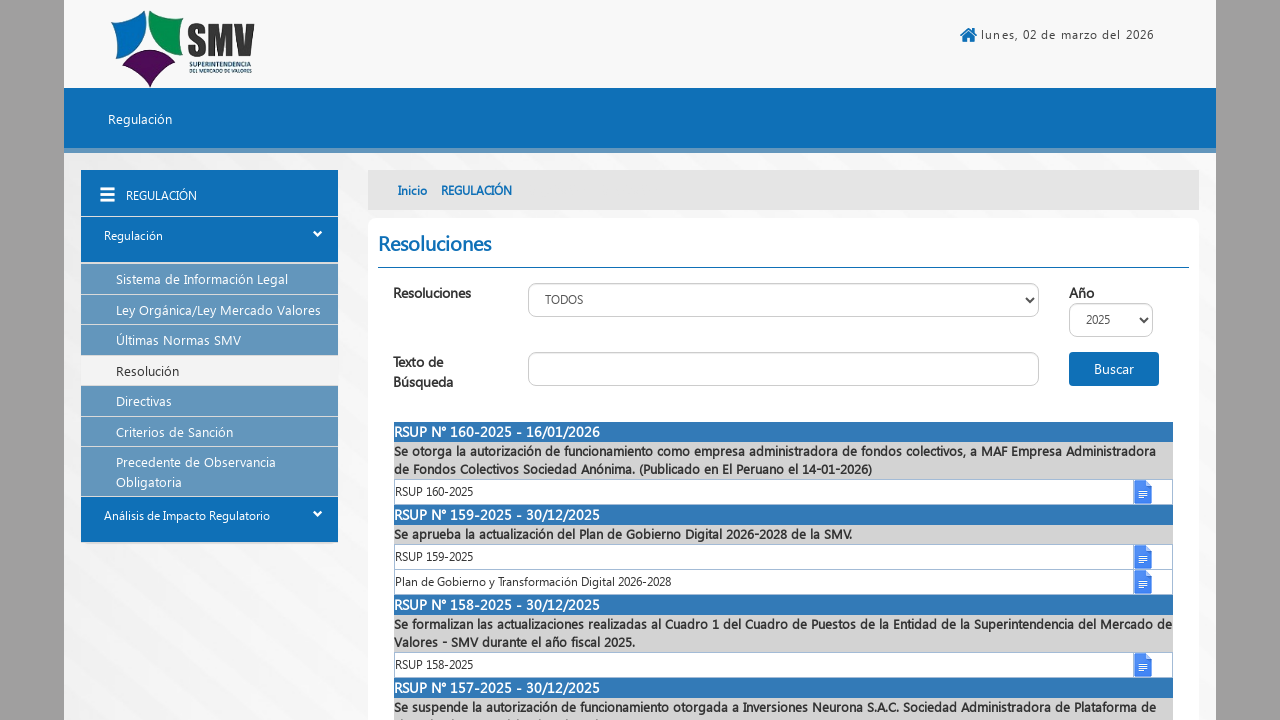